Tests the SpiceJet flight booking form by clicking on the origin/from input field and entering an airport code (BLR for Bangalore)

Starting URL: https://www.spicejet.com/

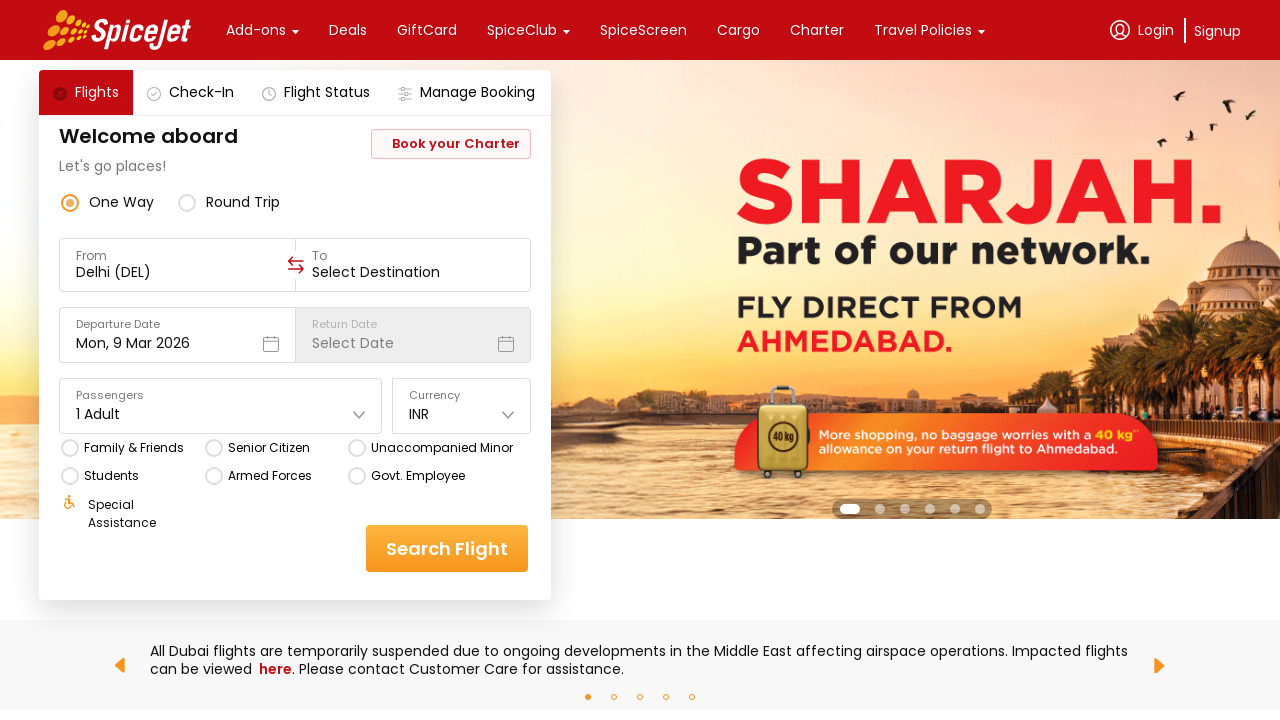

Clicked on the 'From' origin input field at (178, 272) on div[data-testid='to-testID-origin'] input
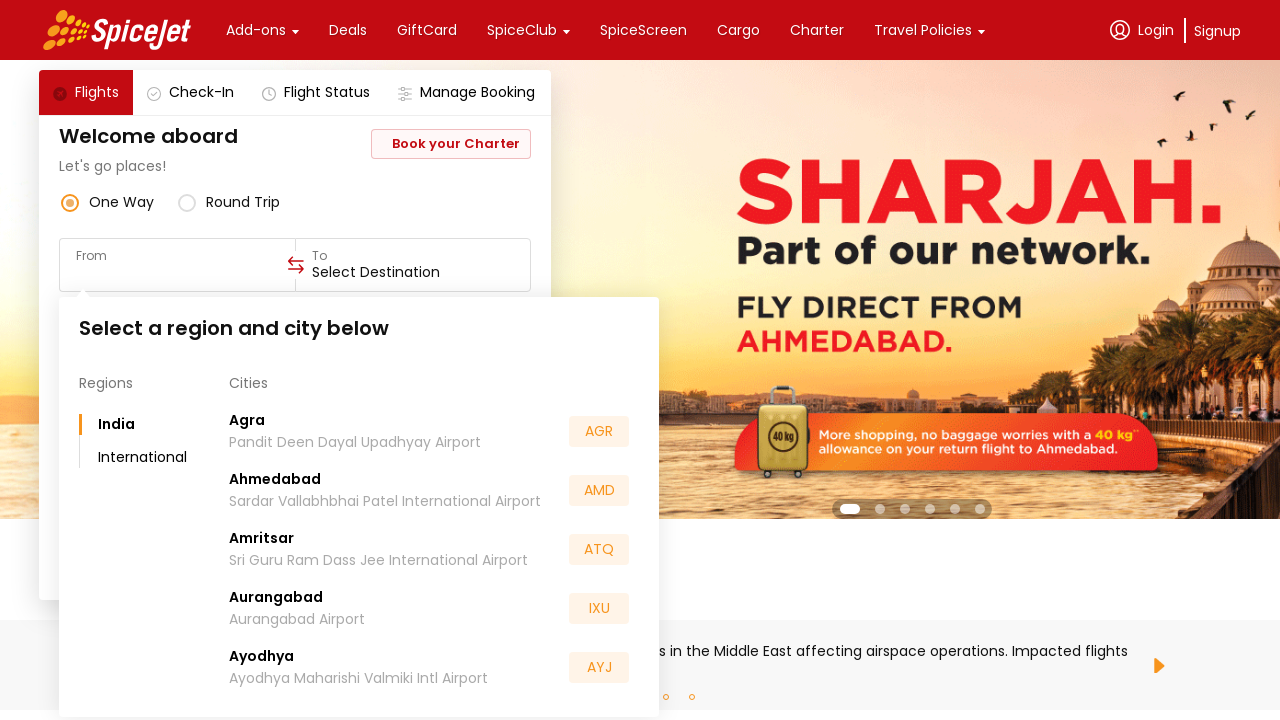

Entered airport code 'BLR' (Bangalore) in the origin field on div[data-testid='to-testID-origin'] input
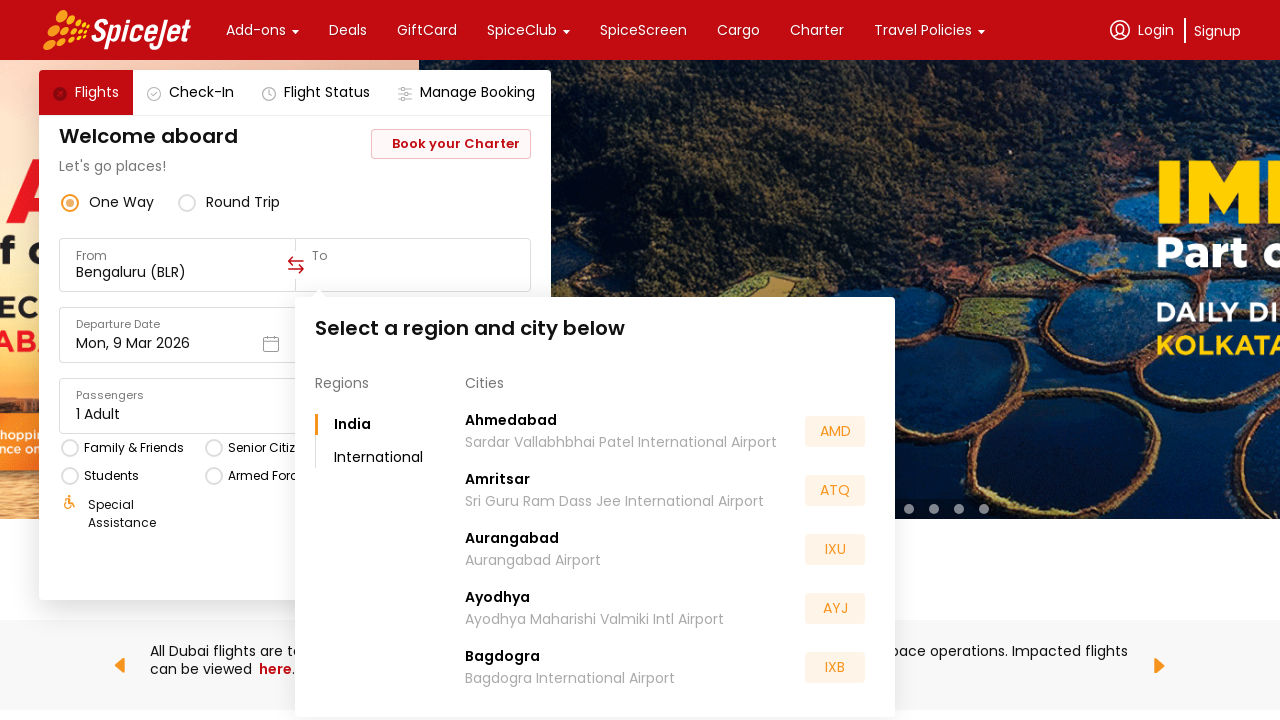

Waited for dropdown/suggestions to appear
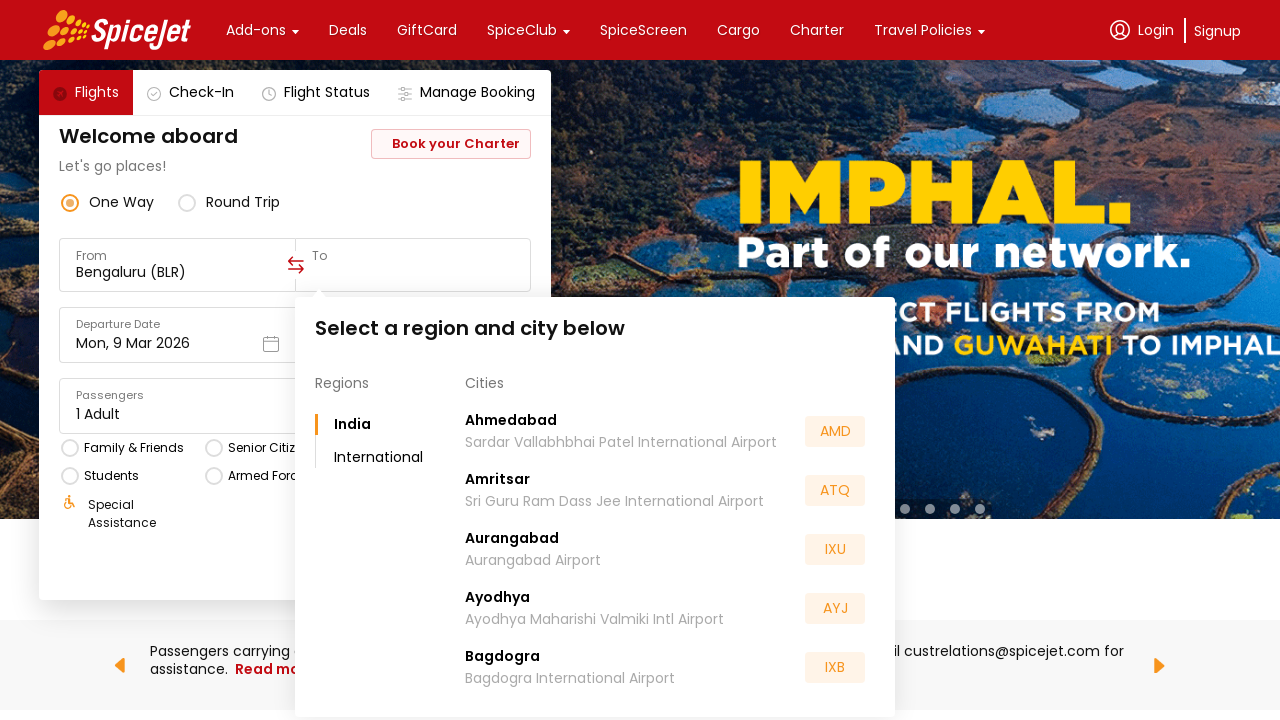

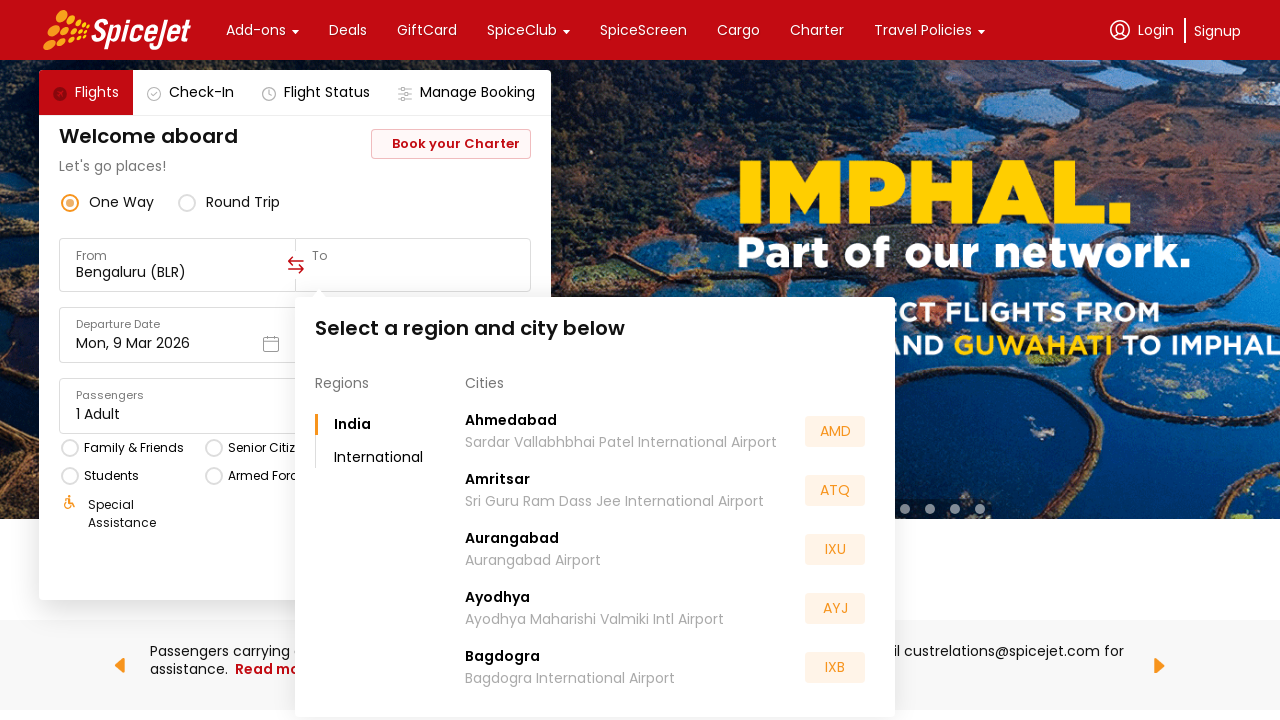